Navigates to a phpwind forum page and scrolls to the bottom of the page using JavaScript execution

Starting URL: http://47.107.116.139/phpwind/index.php?m=bbs

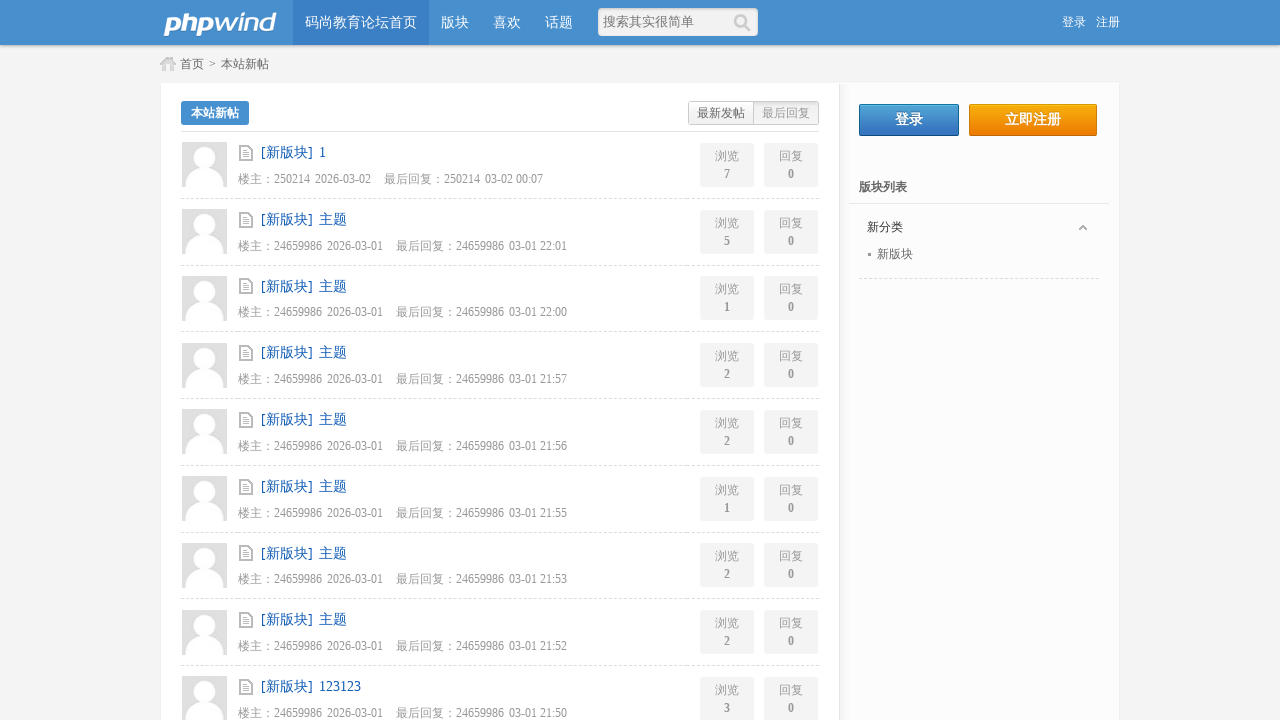

Scrolled to bottom of phpwind forum page using JavaScript
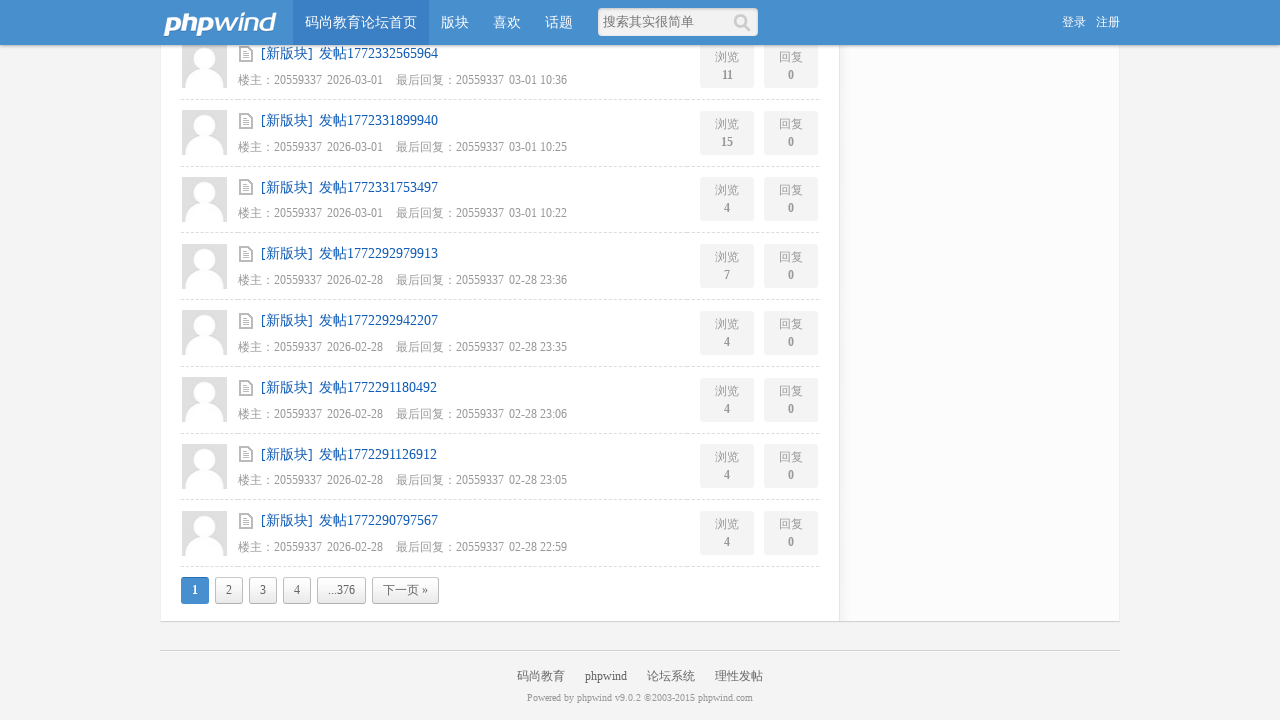

Waited 2 seconds for scroll animation to complete
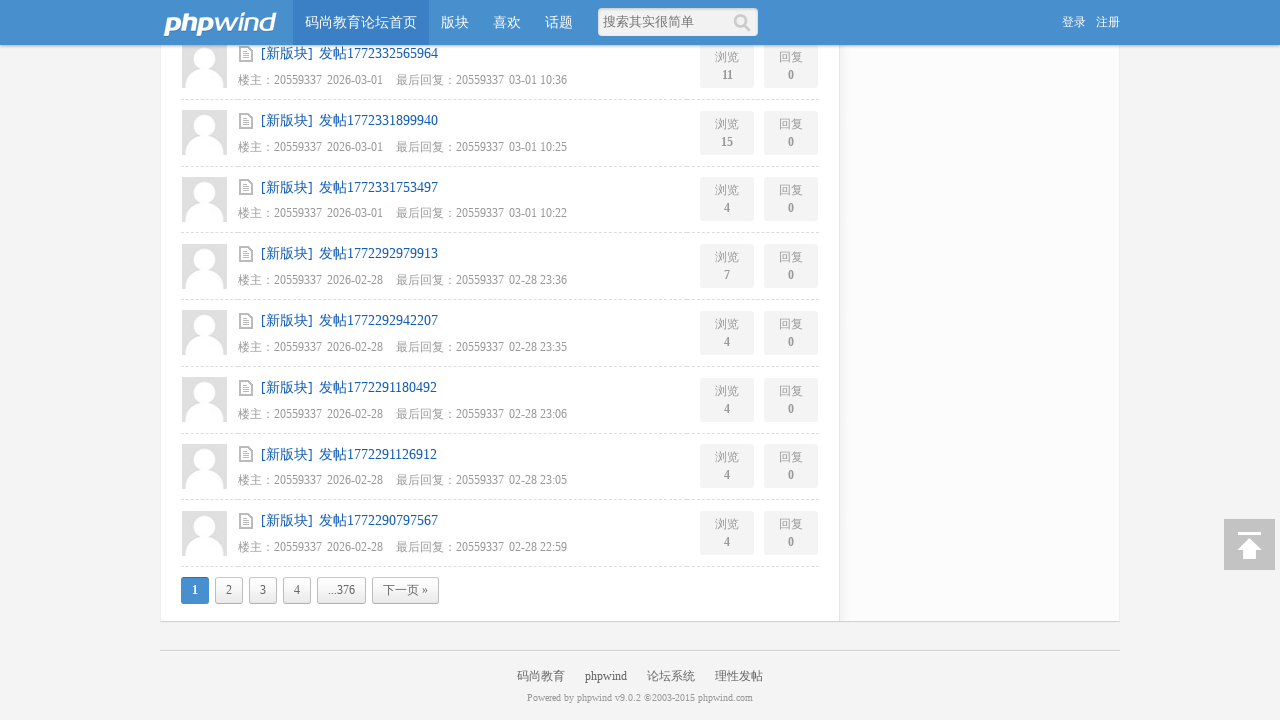

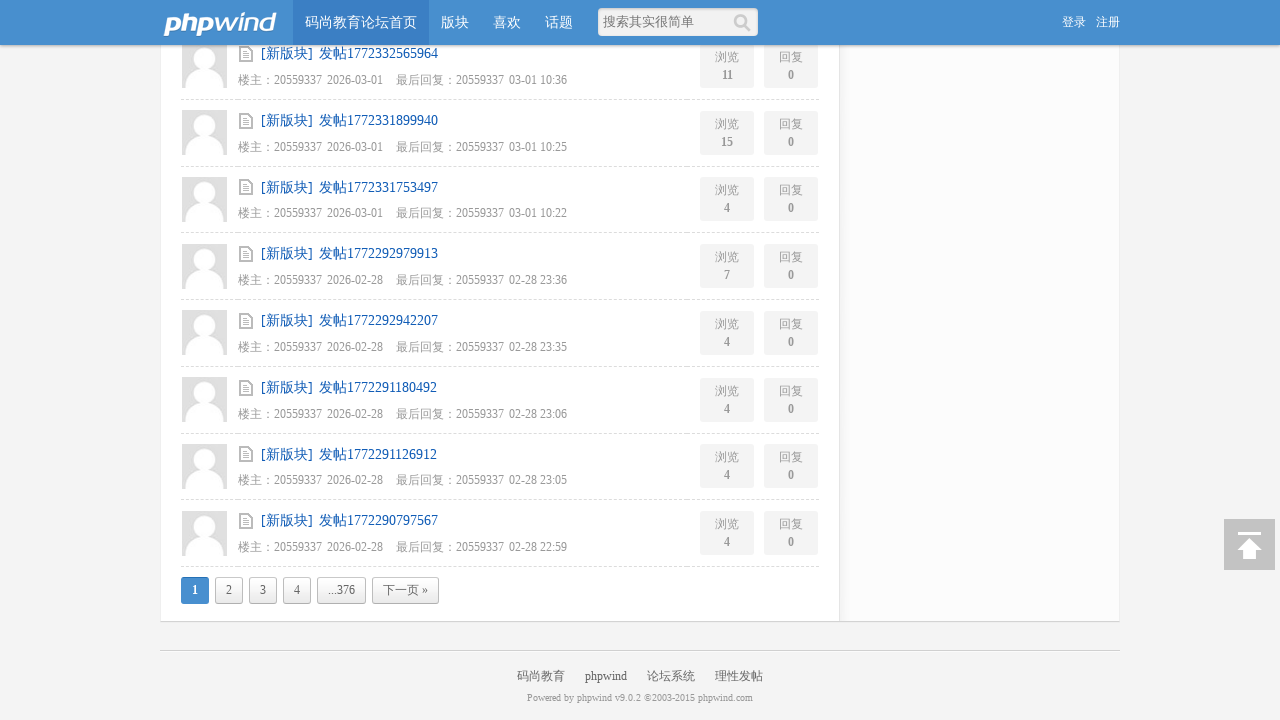